Tests JavaScript prompt alert functionality by clicking a button that triggers a prompt dialog, entering text "prompt", accepting it, and verifying the result message is displayed correctly.

Starting URL: https://practice.cydeo.com/javascript_alerts

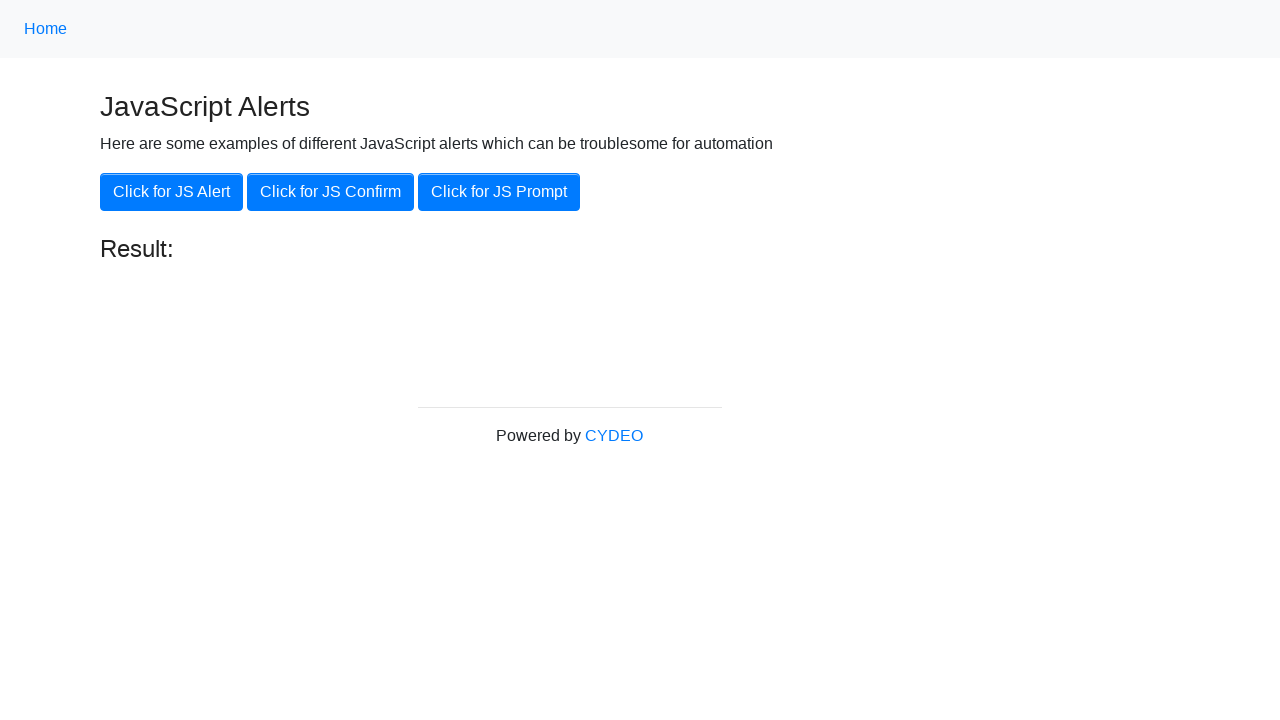

Set up dialog handler to accept prompt with text 'prompt'
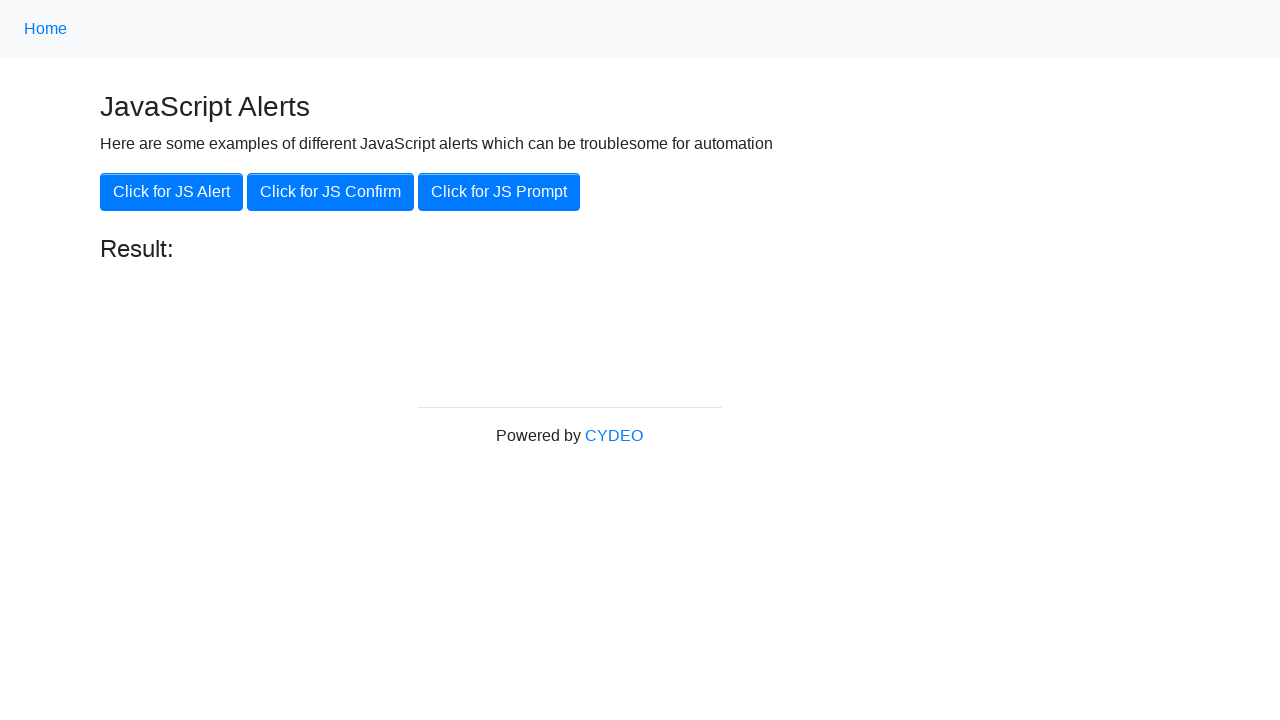

Clicked the third button (JS Prompt button) at (499, 192) on .btn.btn-primary >> nth=2
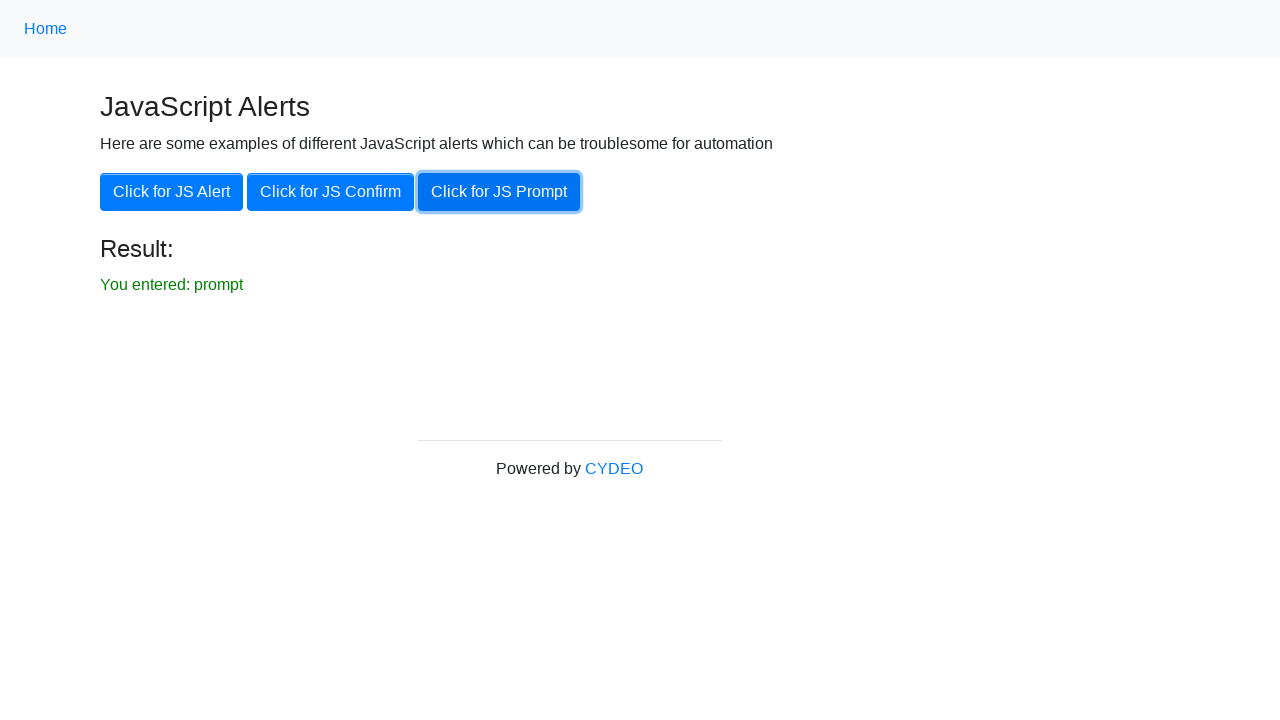

Waited for result to appear
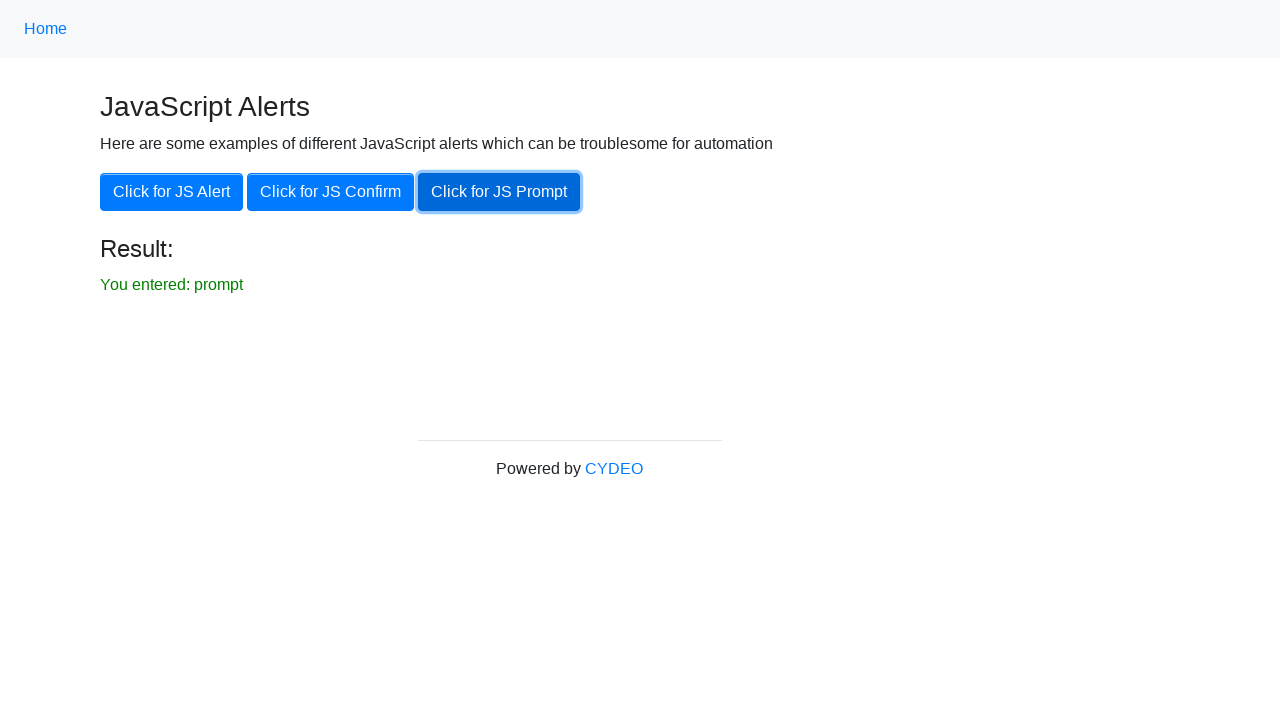

Retrieved result text from page
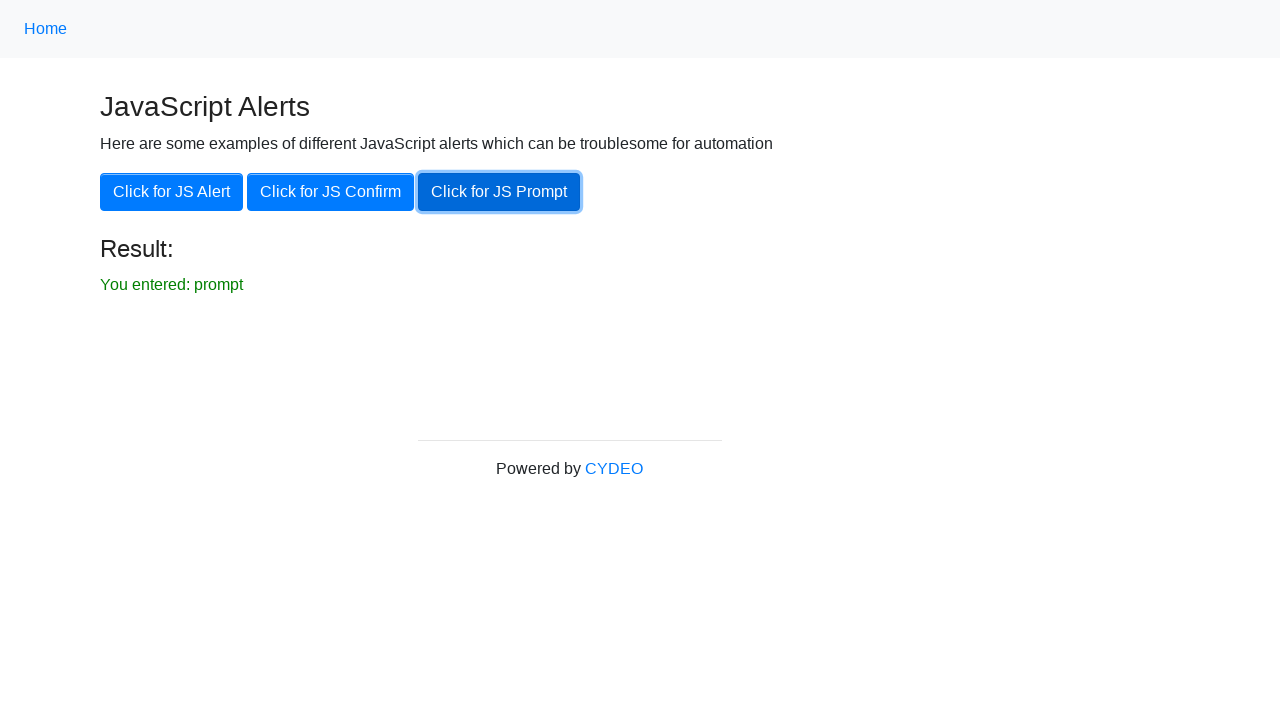

Verified result text is 'You entered: prompt'
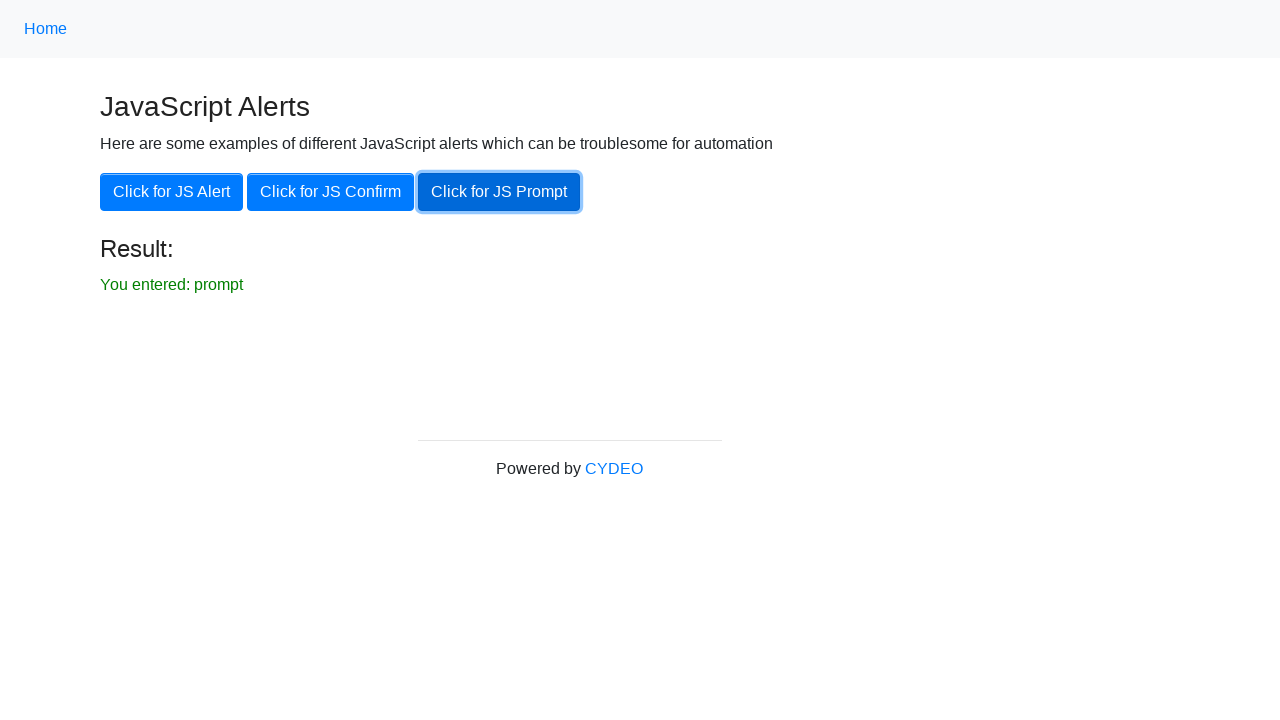

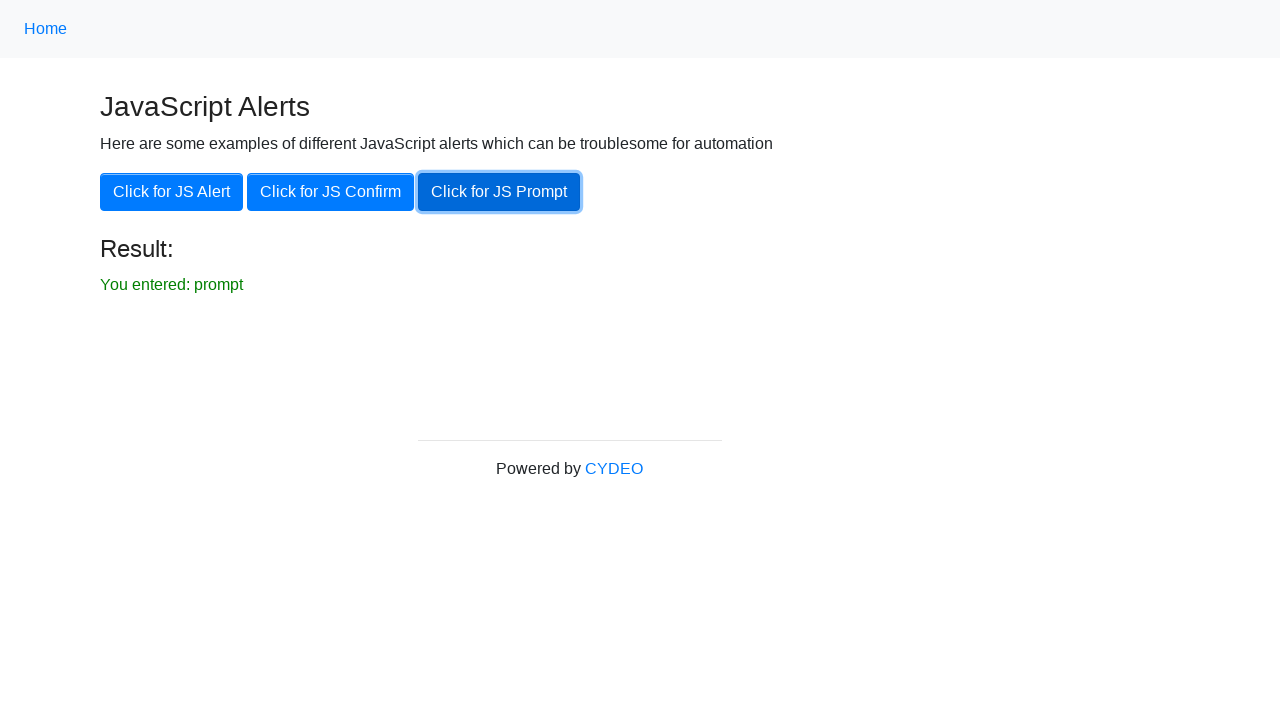